Tests the calculator division functionality by entering two numbers, selecting the division operator, and verifying the result equals 2

Starting URL: https://juliemr.github.io/protractor-demo/

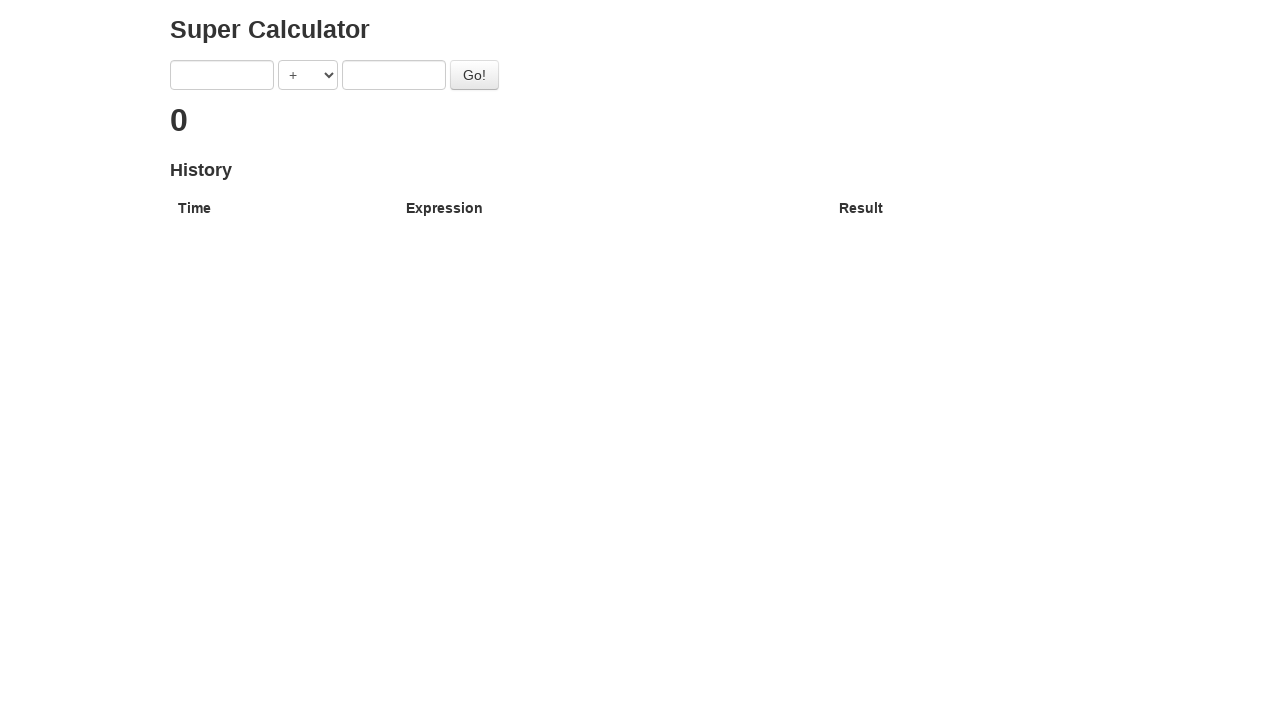

Cleared first number input field on input[ng-model='first']
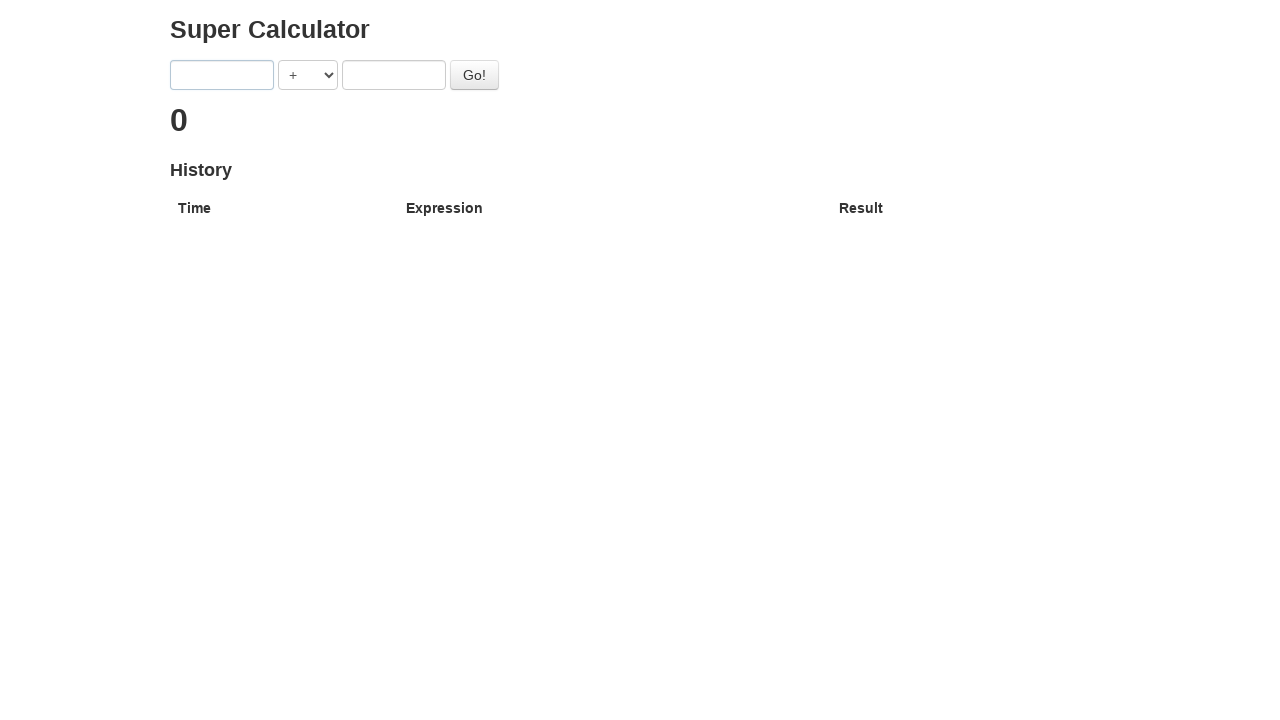

Entered 4 in first number input on input[ng-model='first']
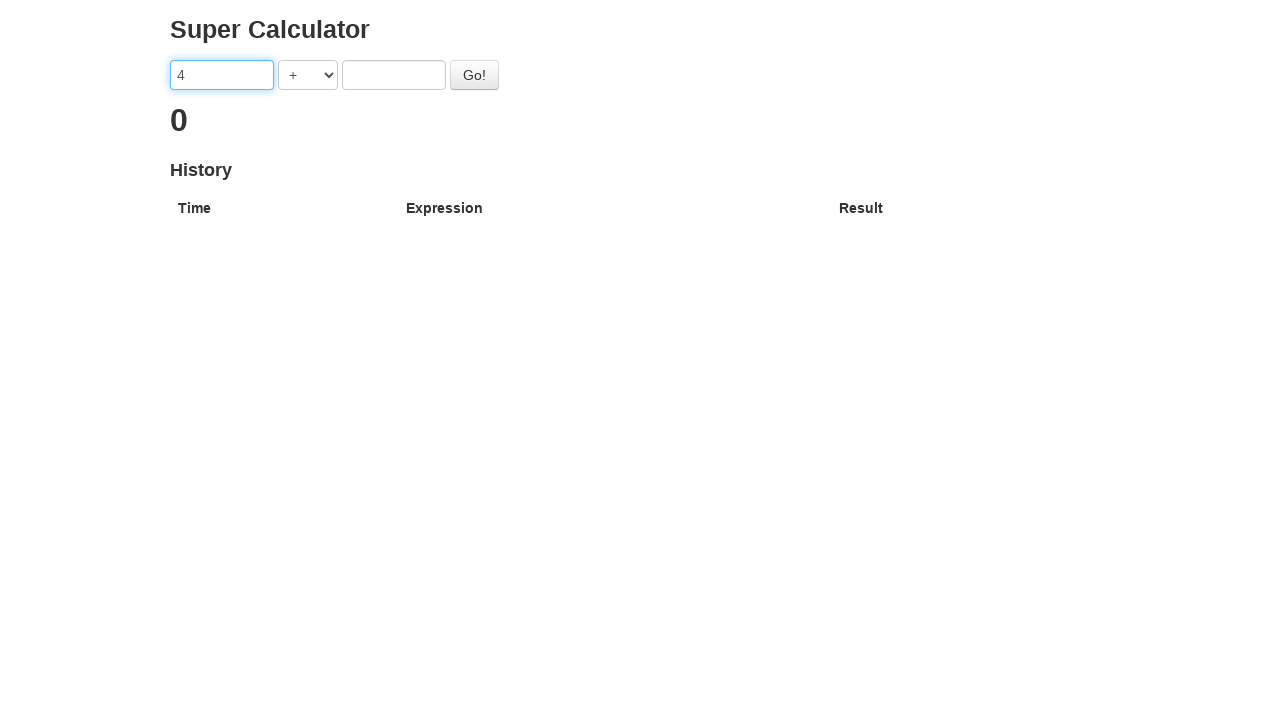

Selected division operator (/) from dropdown on select
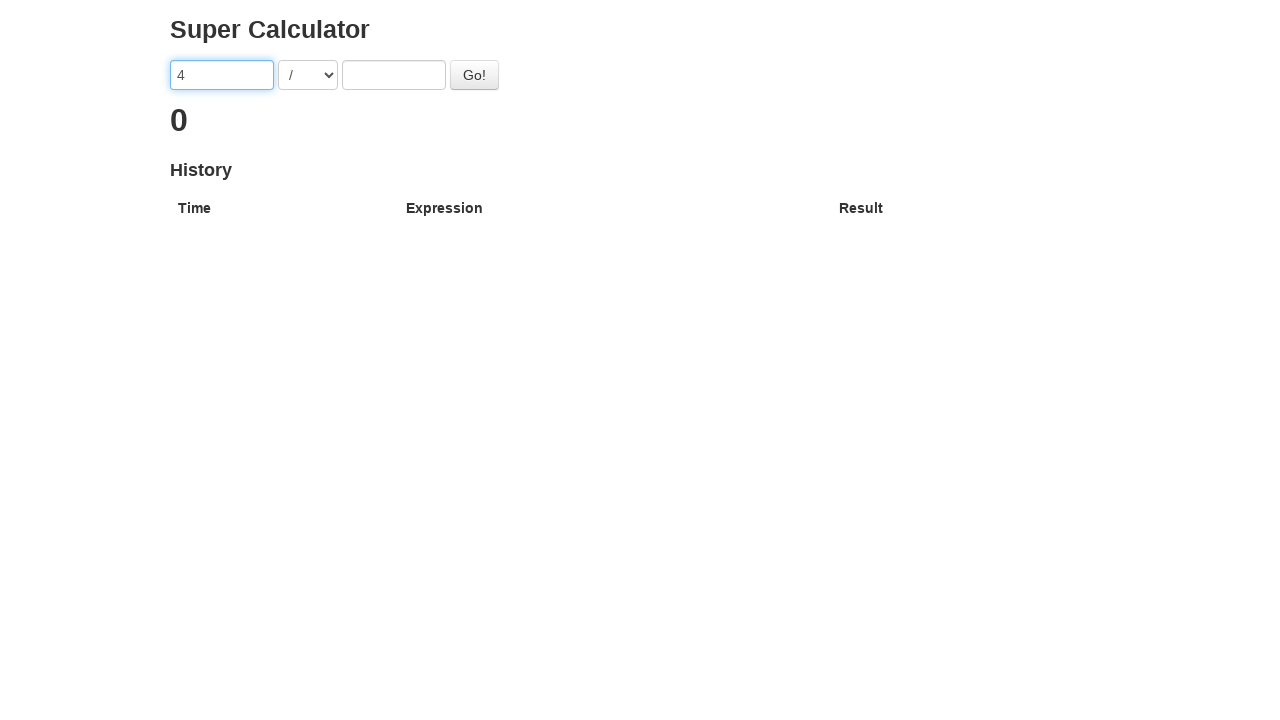

Cleared second number input field on input[ng-model='second']
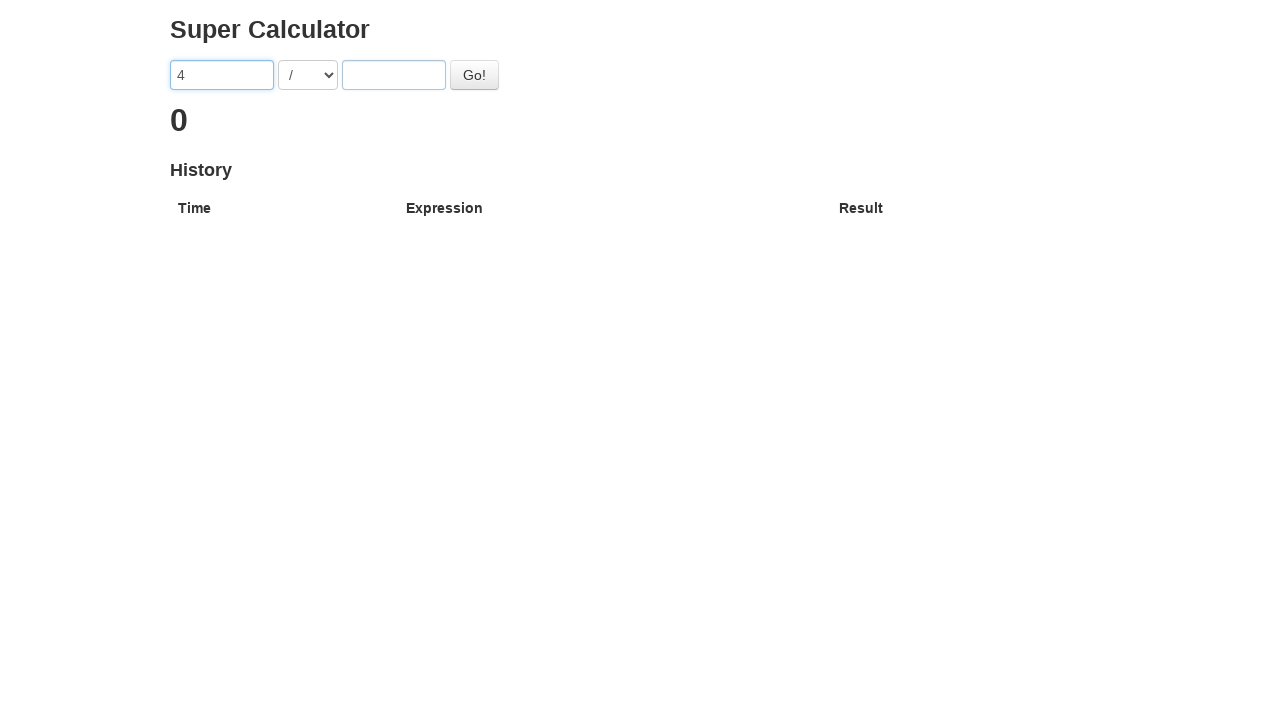

Entered 2 in second number input on input[ng-model='second']
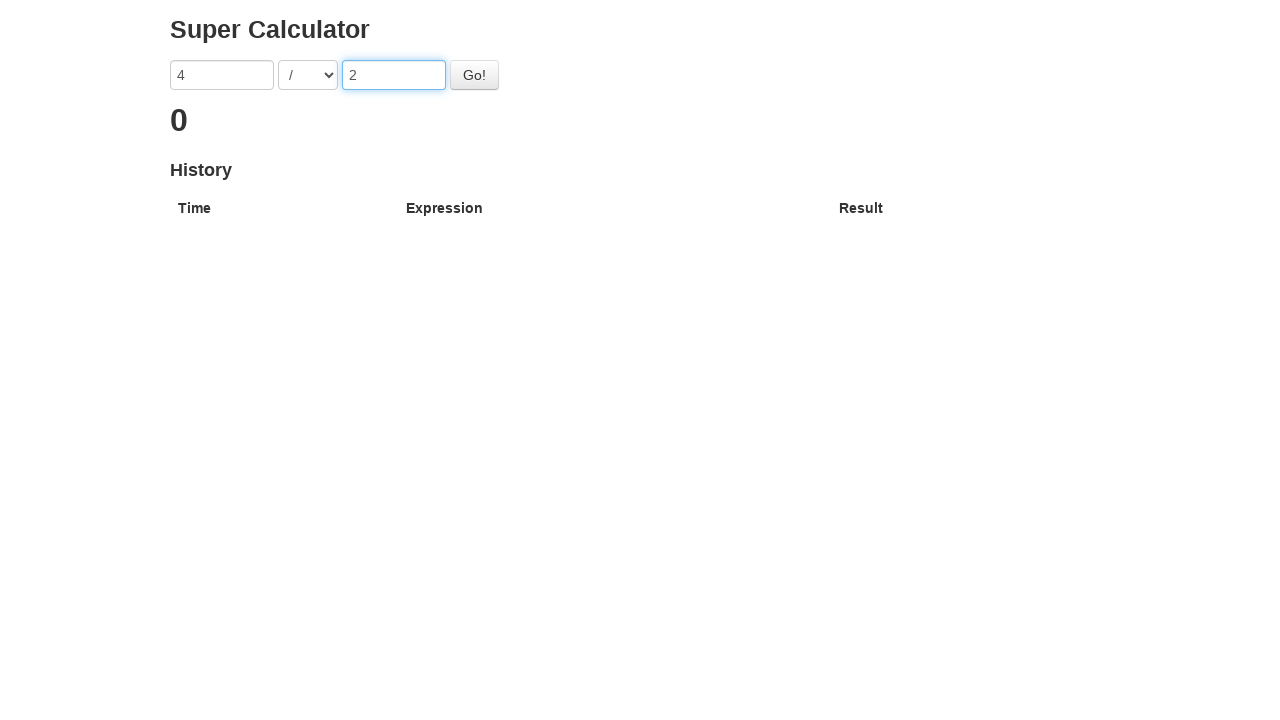

Clicked Go button to perform division calculation at (474, 75) on #gobutton
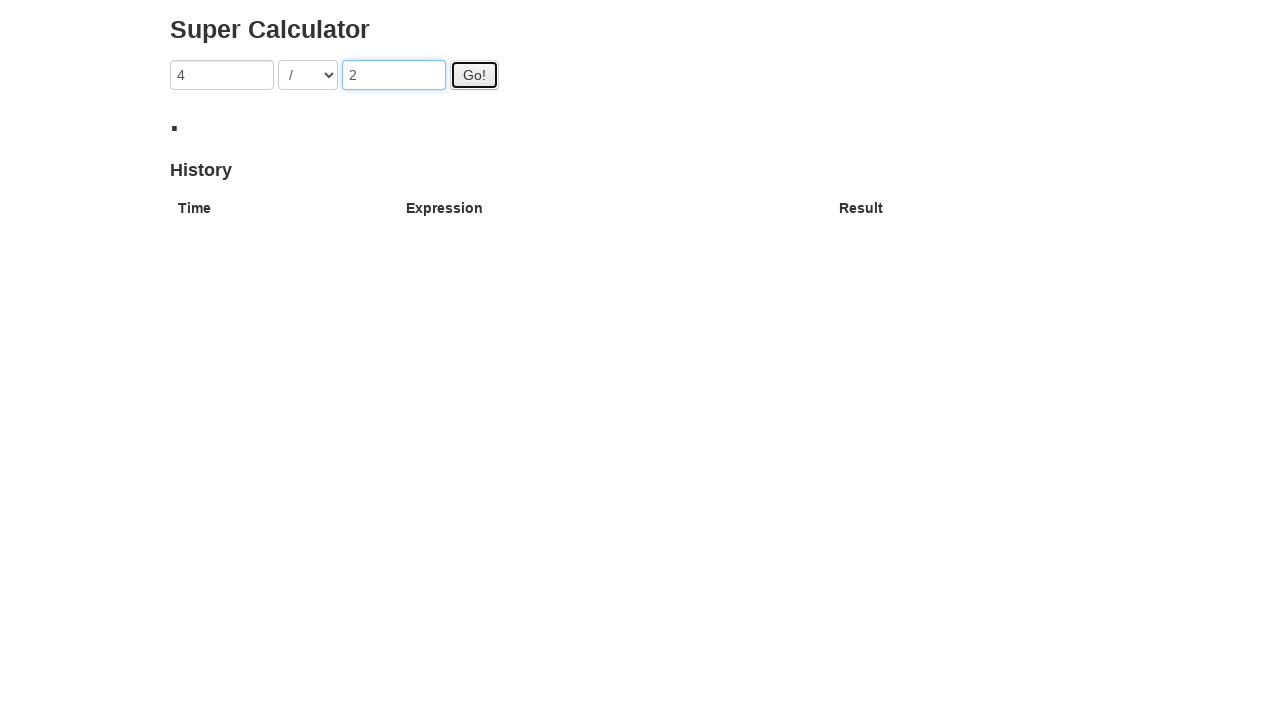

Result heading loaded successfully
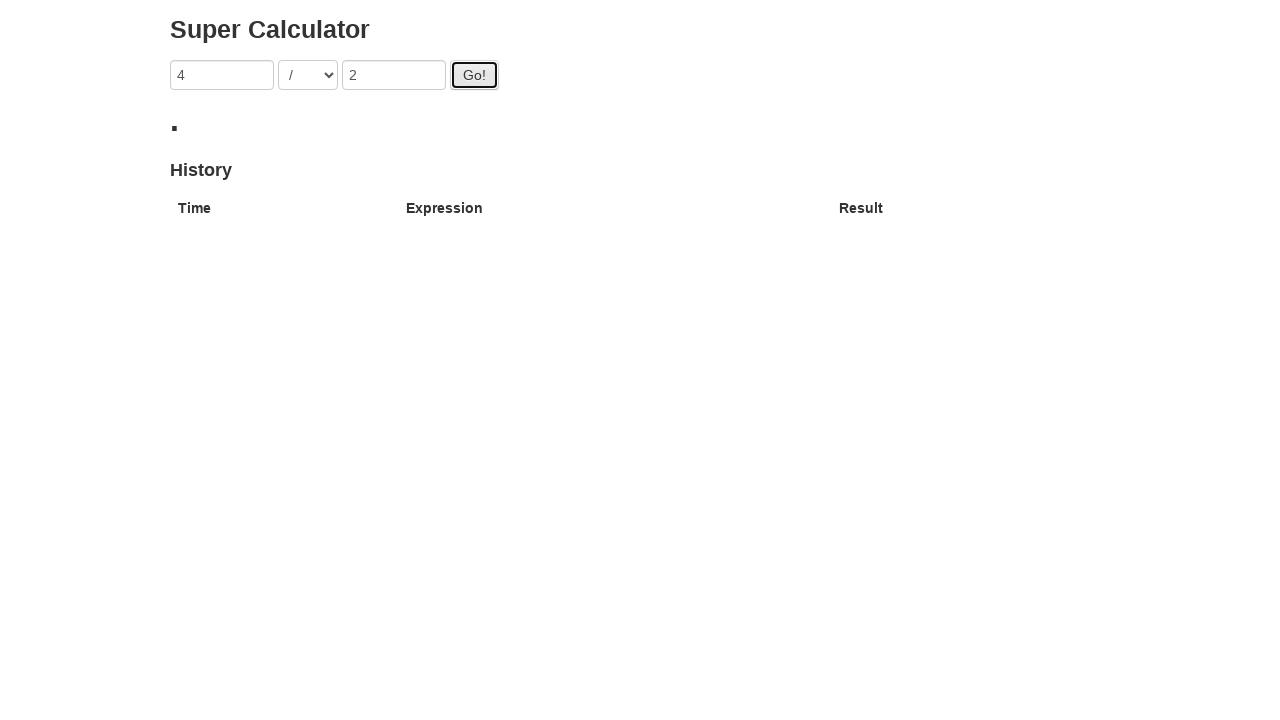

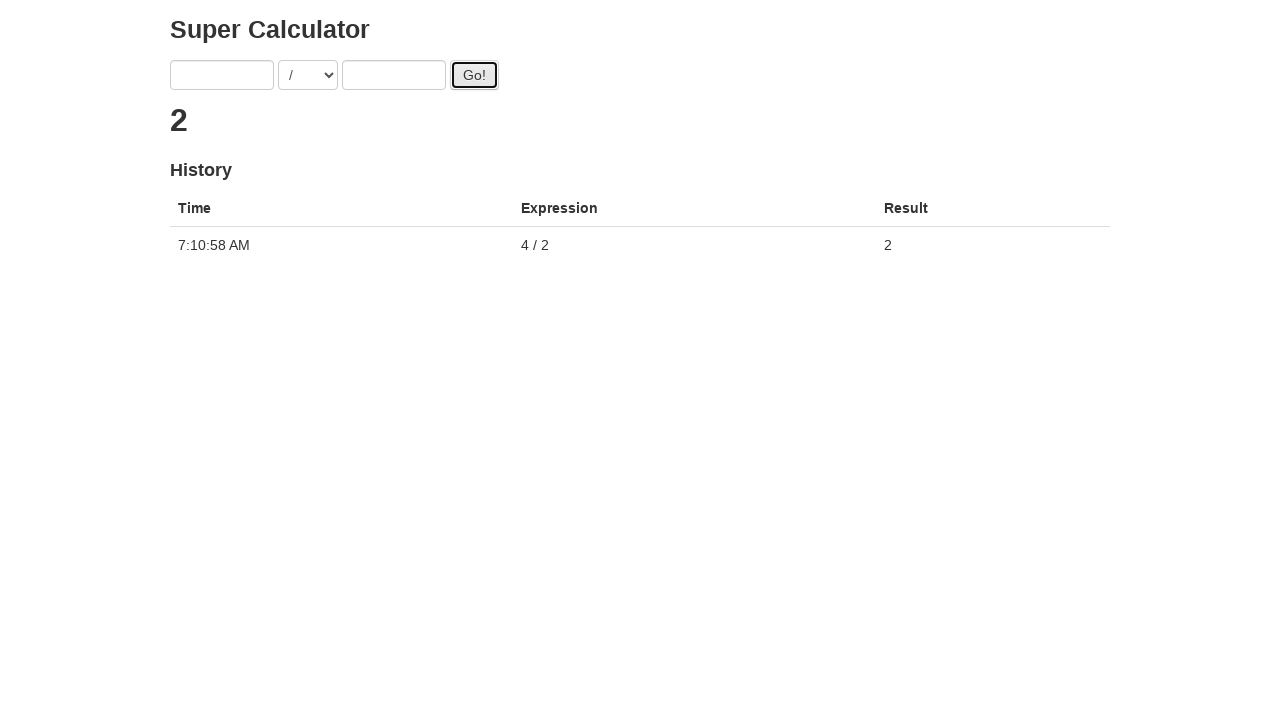